Tests A/B test opt-out by navigating to the A/B test page, verifying initial heading, adding an opt-out cookie, refreshing, and confirming the page shows the non-A/B test version.

Starting URL: http://the-internet.herokuapp.com/abtest

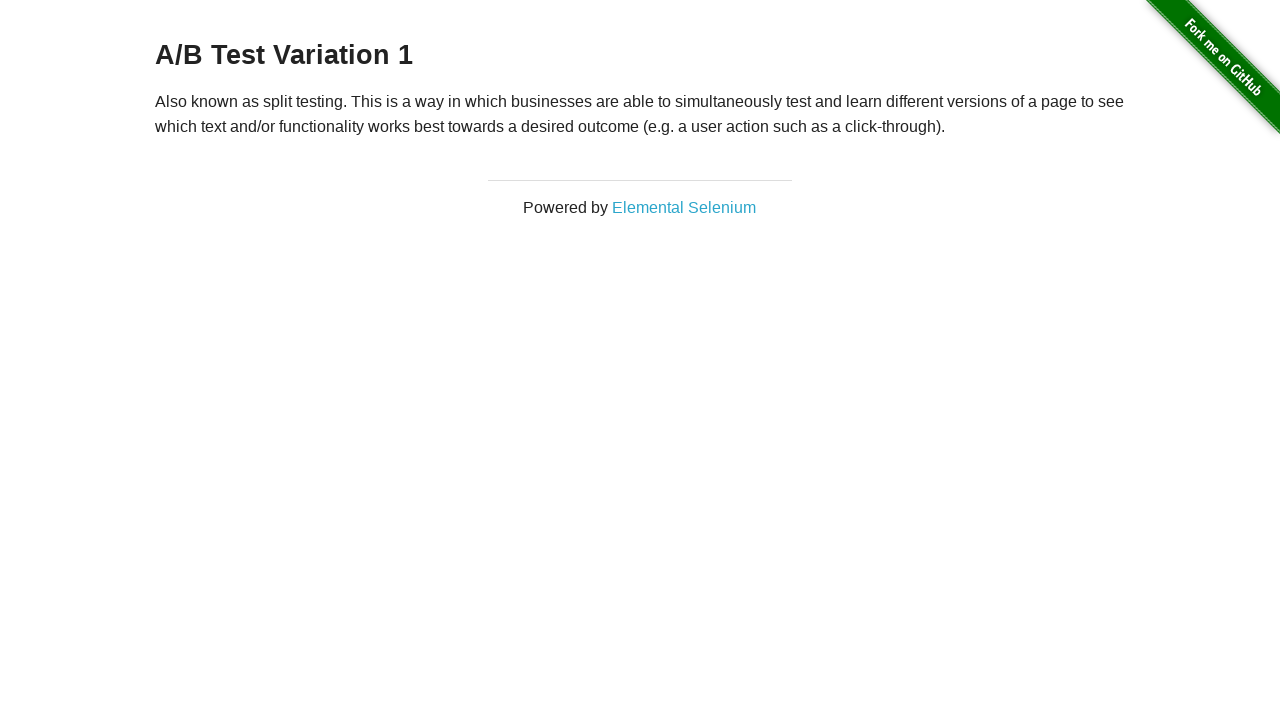

Located h3 heading element on A/B test page
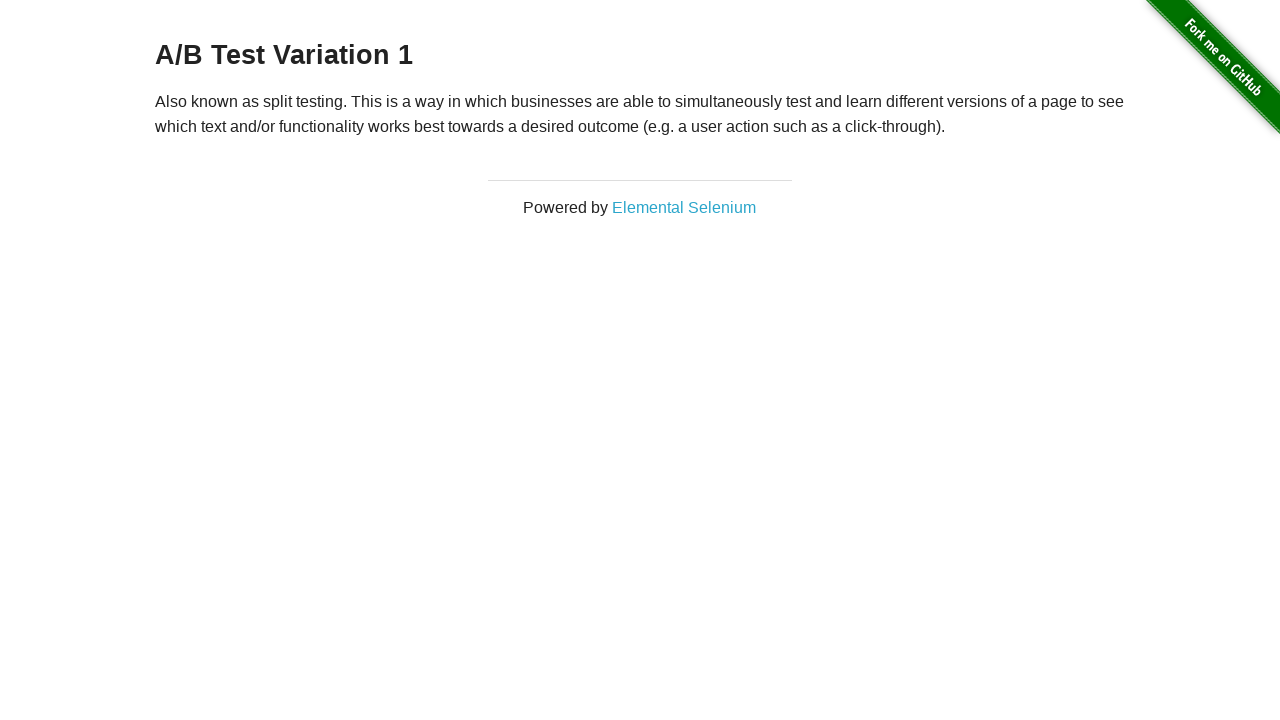

Retrieved heading text content
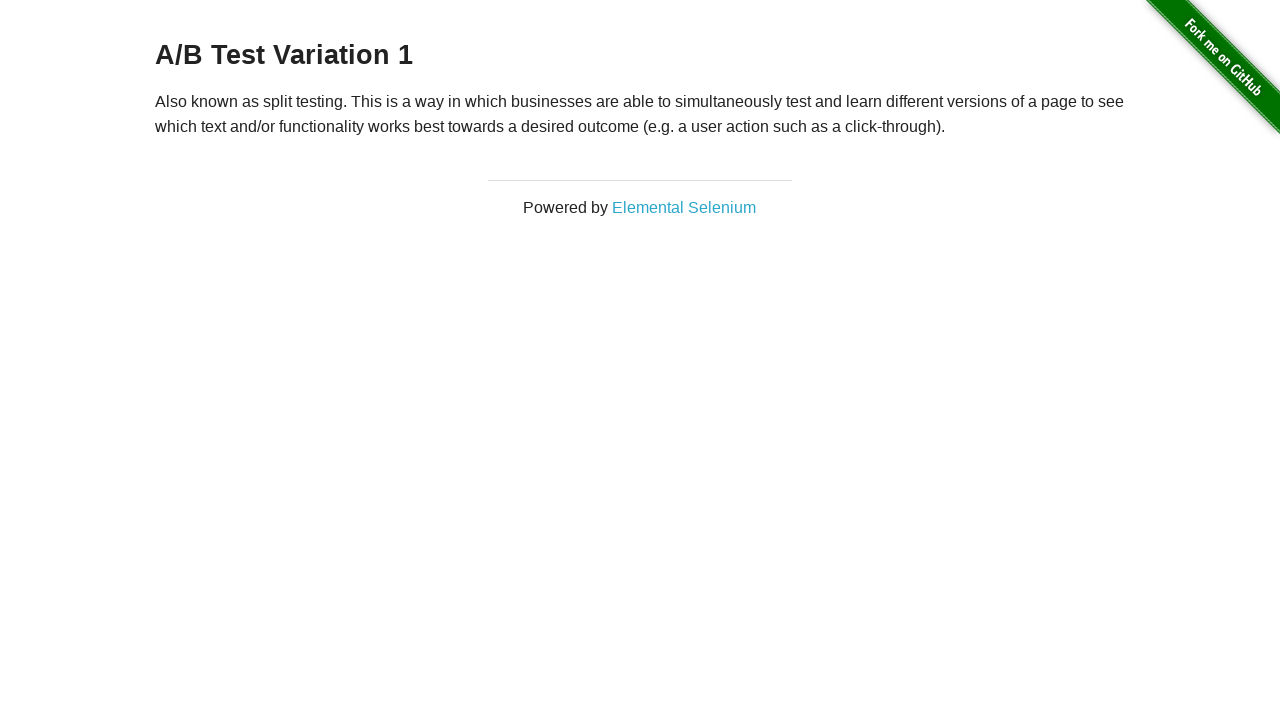

Verified initial heading is A/B test variant: 'A/B Test Variation 1'
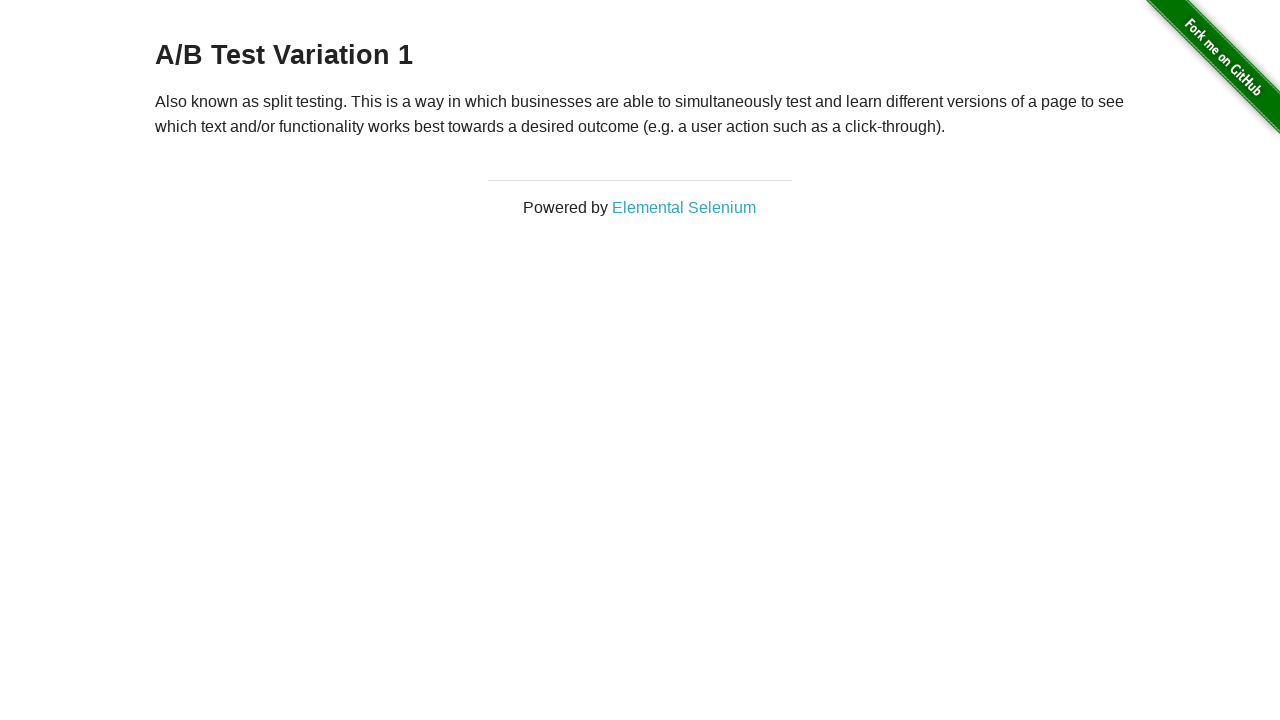

Added optimizelyOptOut cookie to context
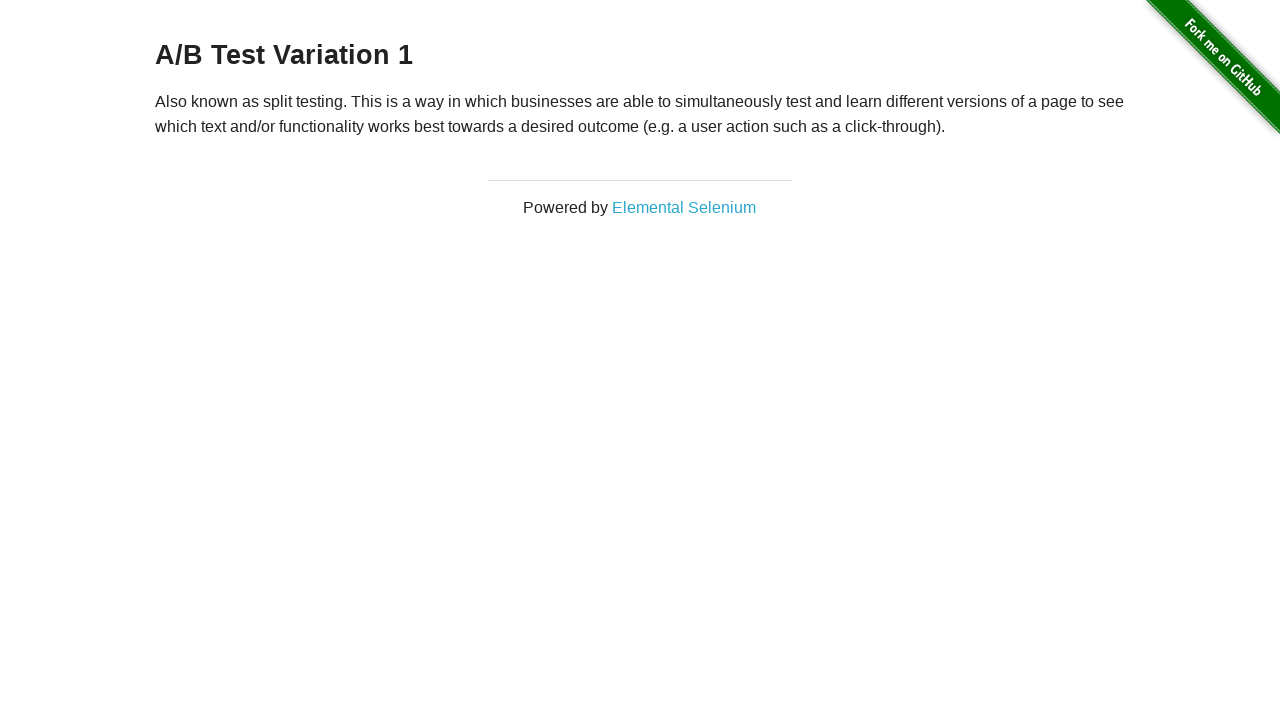

Reloaded page after adding opt-out cookie
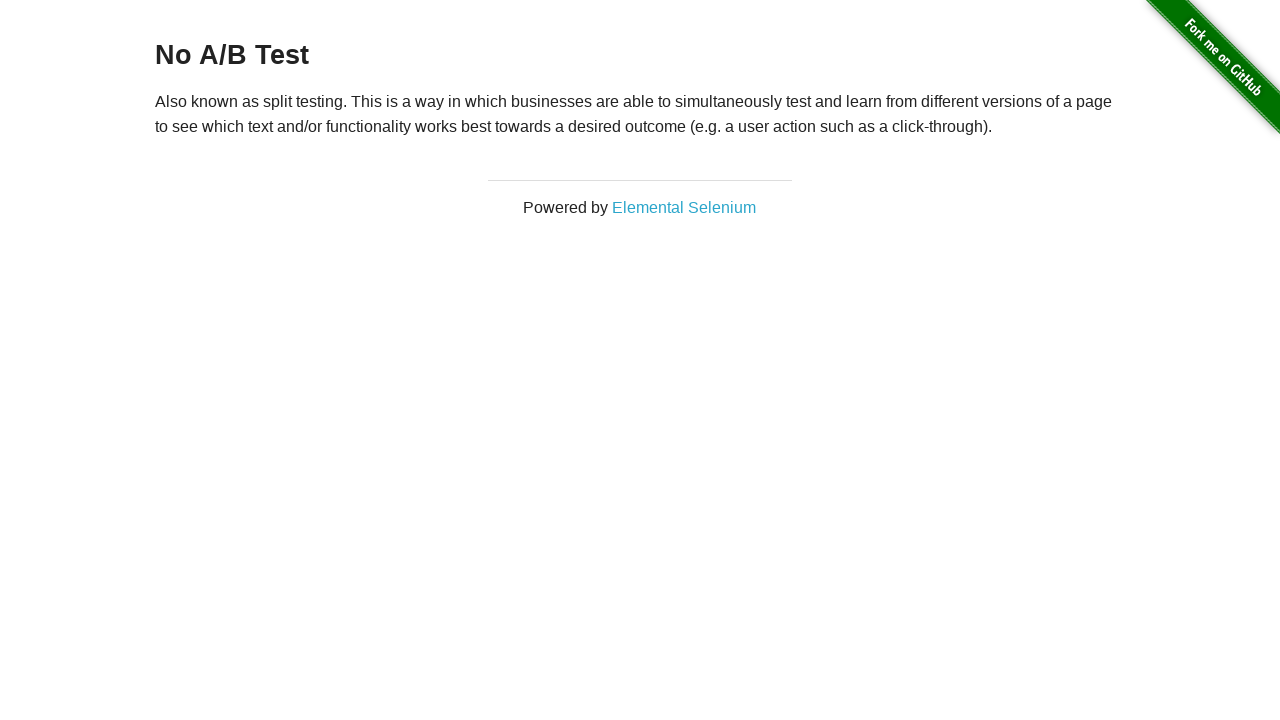

Retrieved heading text after page reload
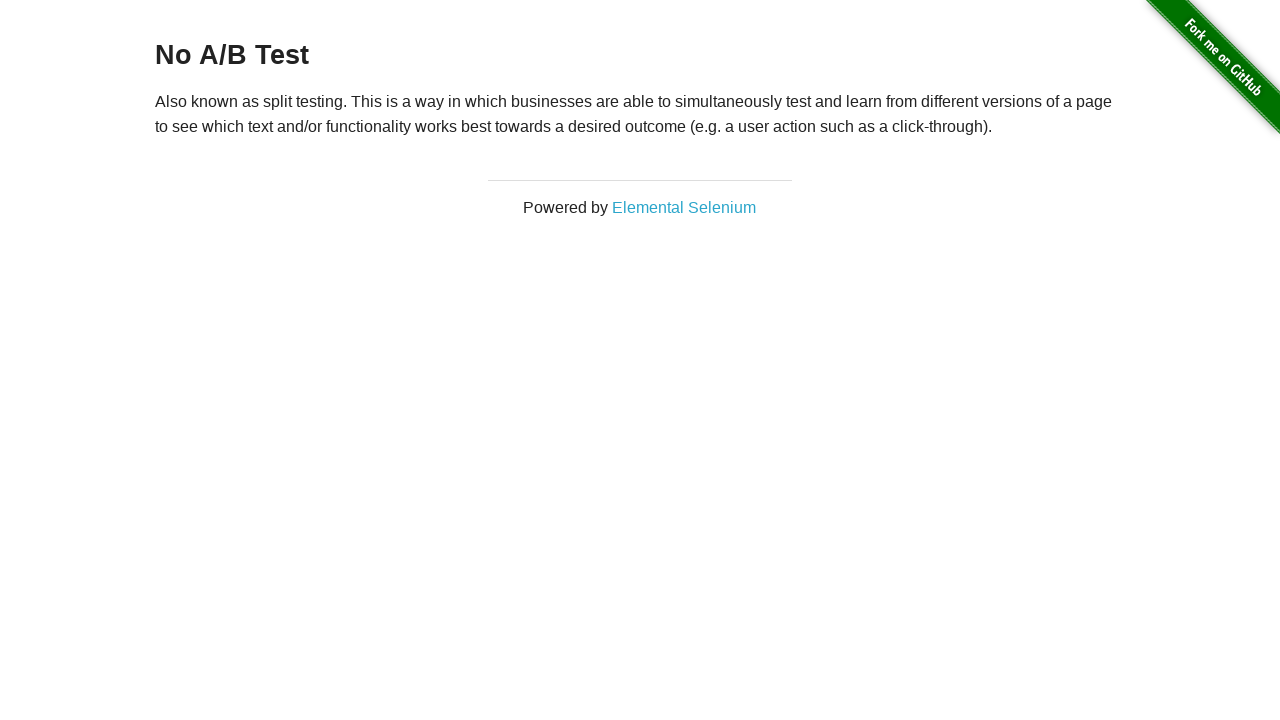

Verified page now shows 'No A/B Test' heading confirming opt-out
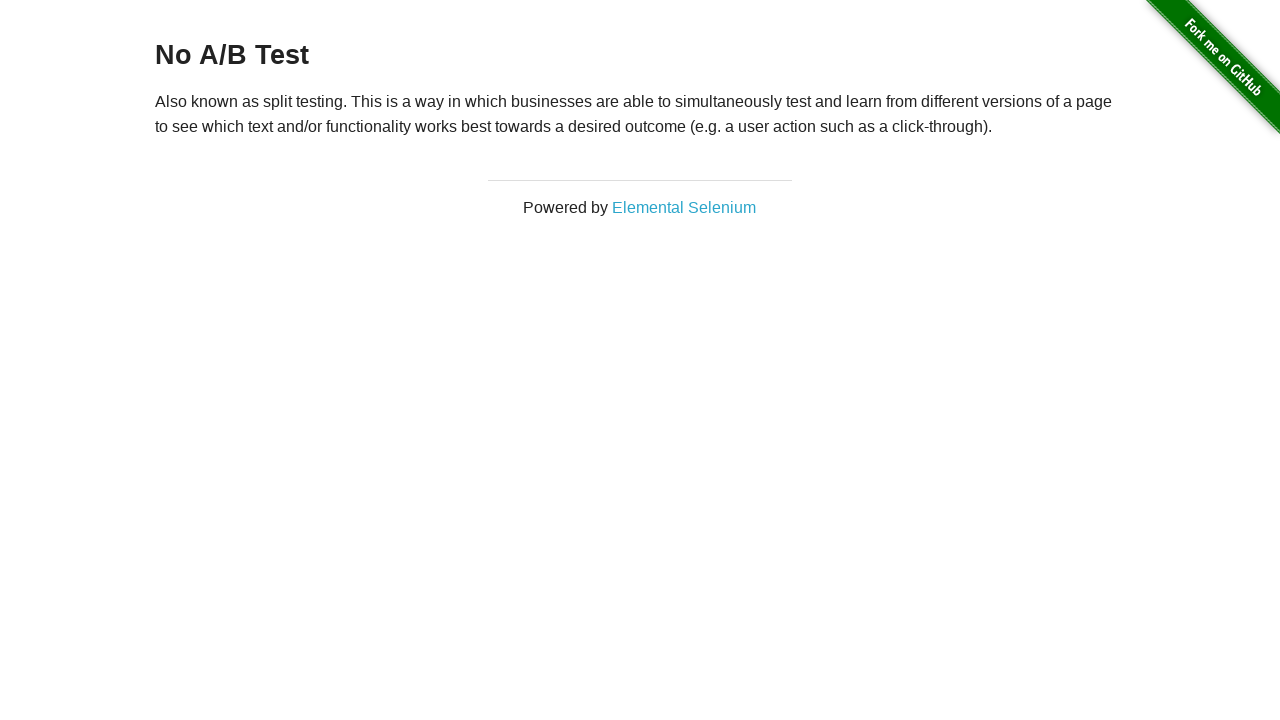

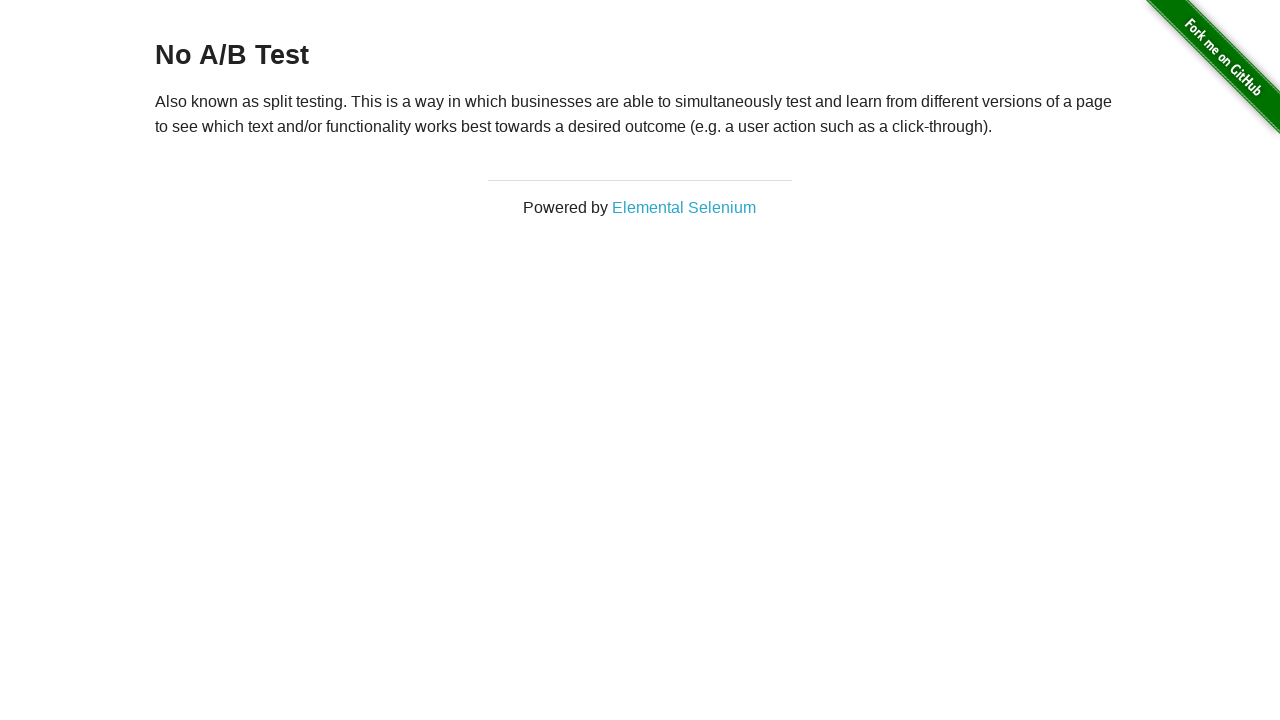